Navigates to the academy website and maximizes the browser window

Starting URL: https://academy.swaroopnadella.com/

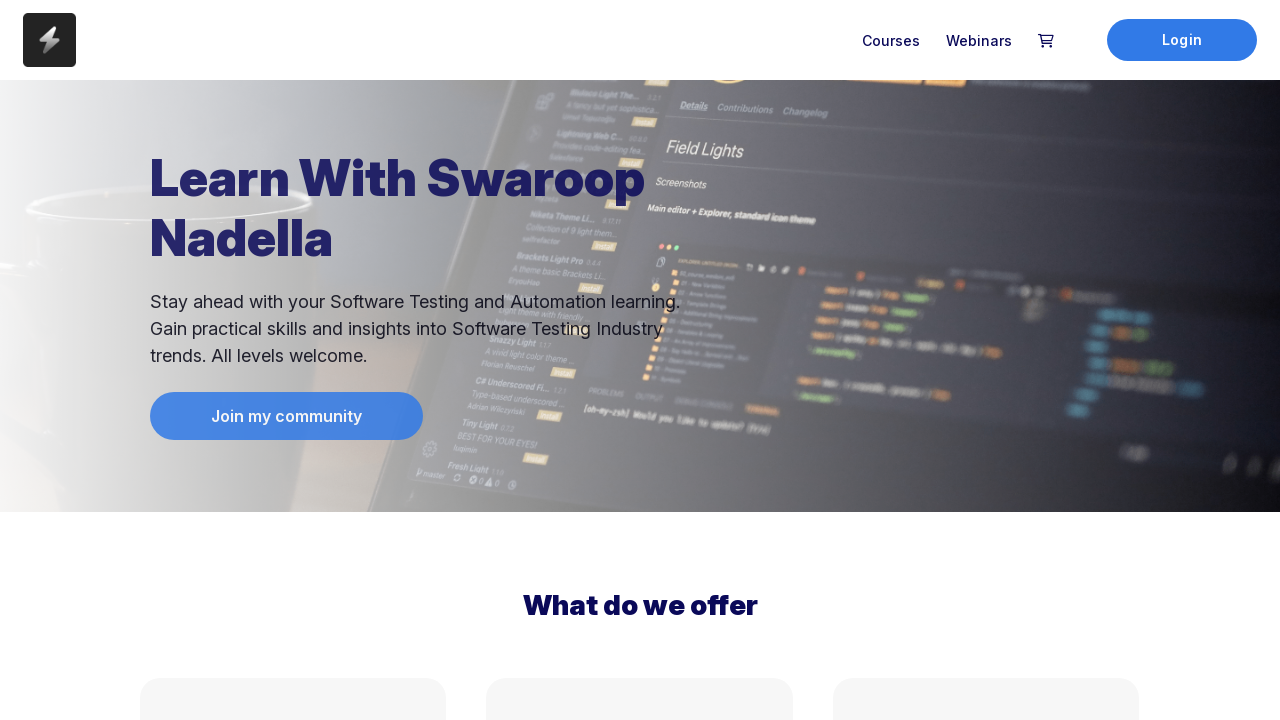

Set viewport size to 1920x1080 to maximize browser window
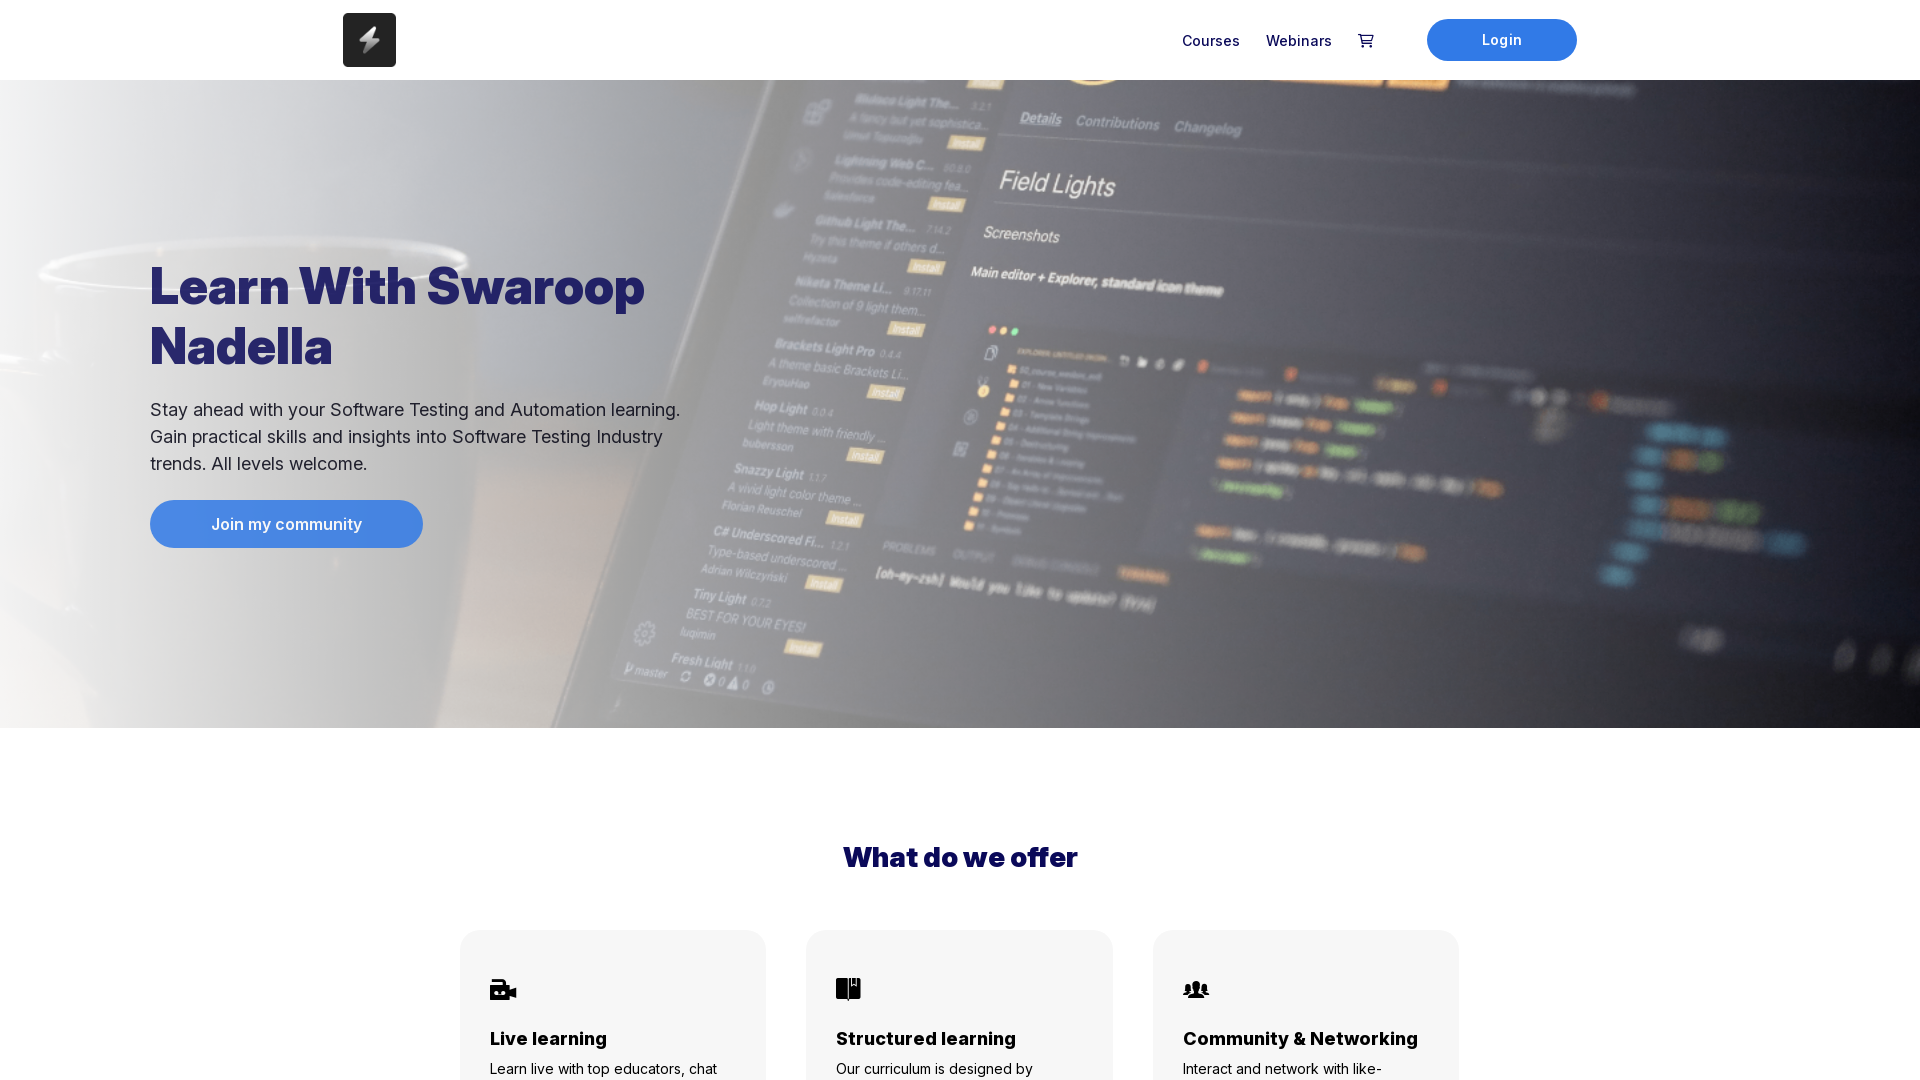

Waited for page to reach network idle state - academy website fully loaded
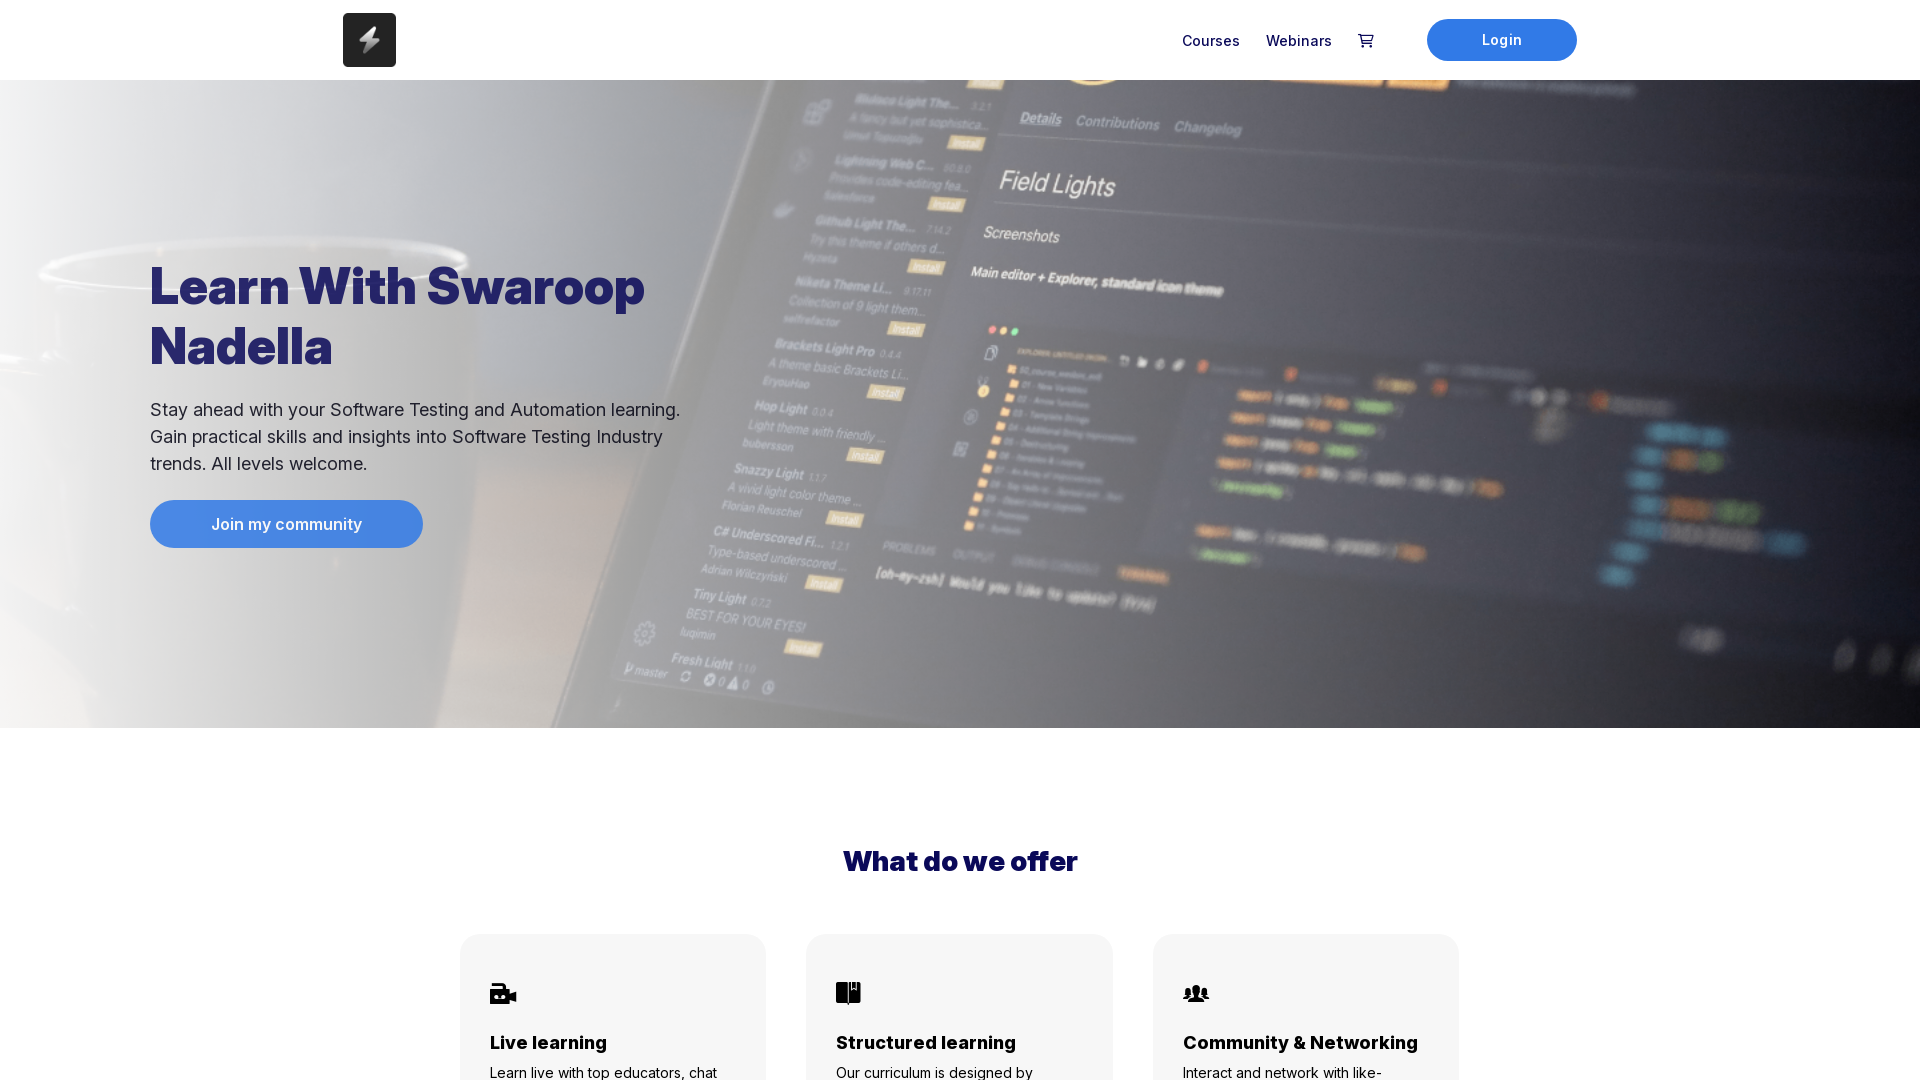

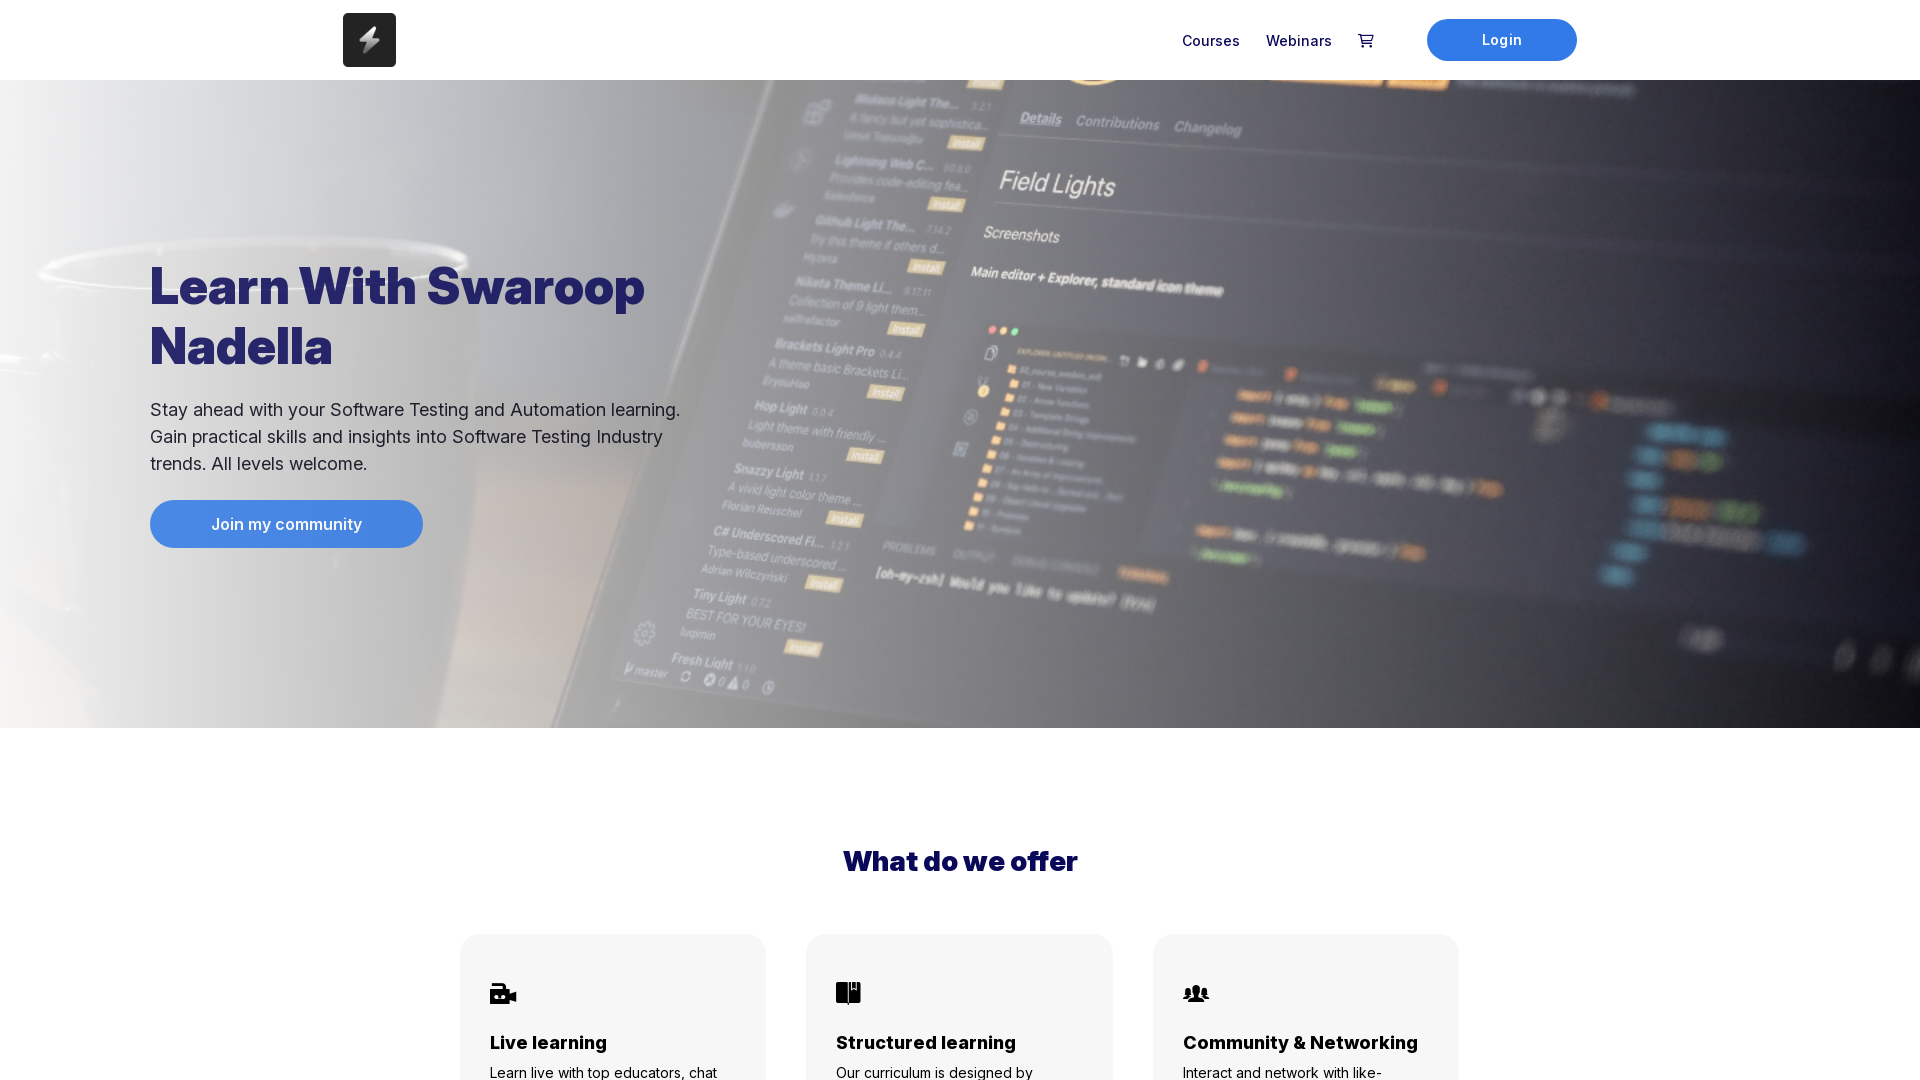